Tests mouse interaction actions on a button element including hover (move to element), right-click (context click), and double-click operations.

Starting URL: https://testeroprogramowania.github.io/selenium/doubleclick.html

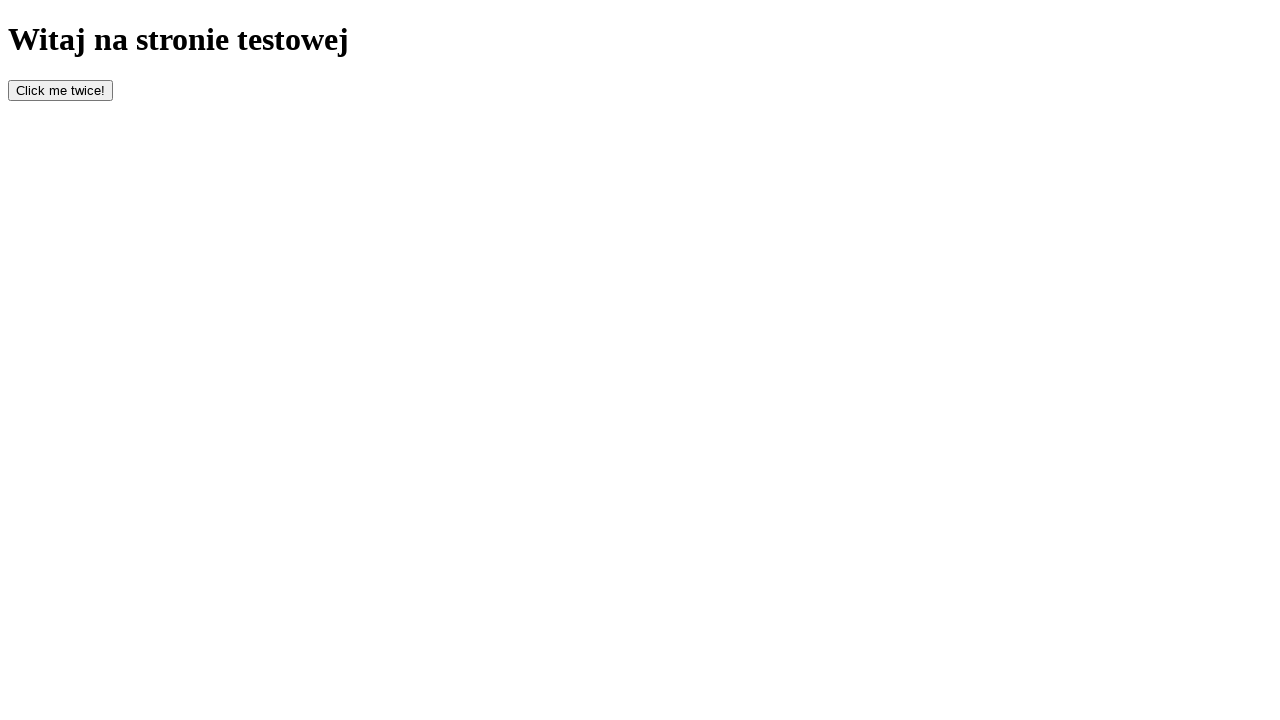

Located button element with id 'bottom'
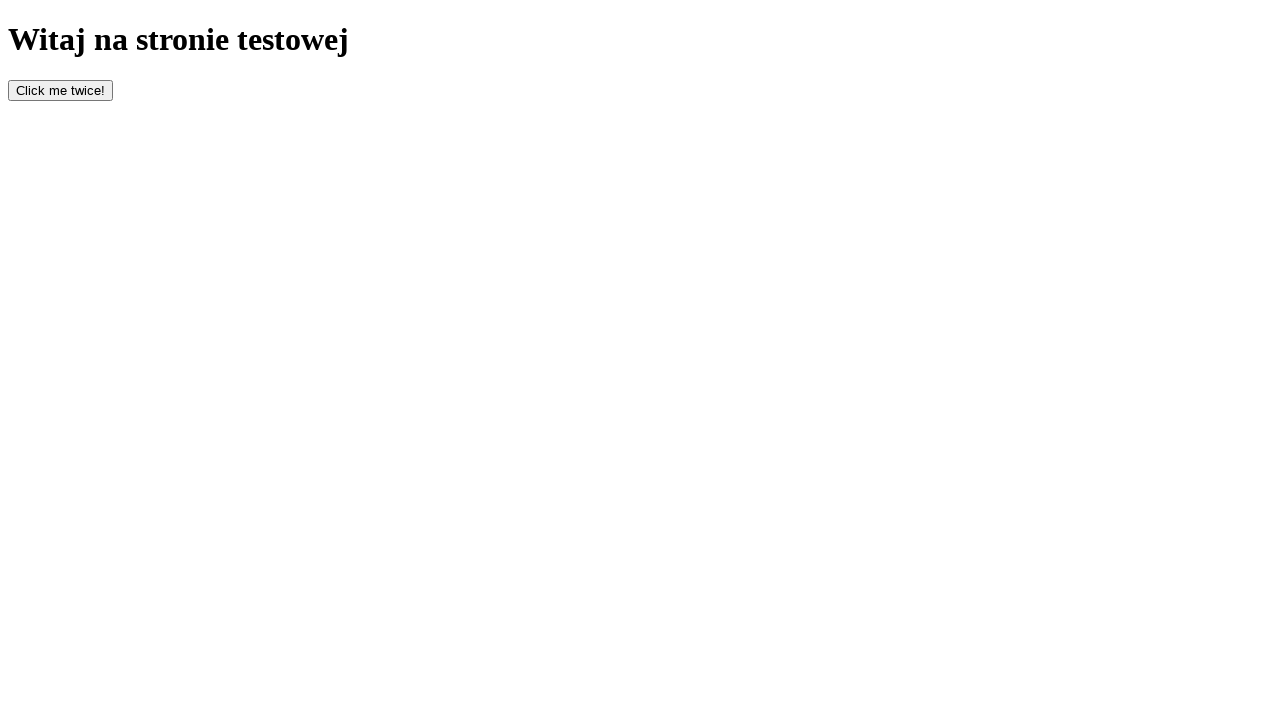

Hovered over button element at (60, 90) on #bottom
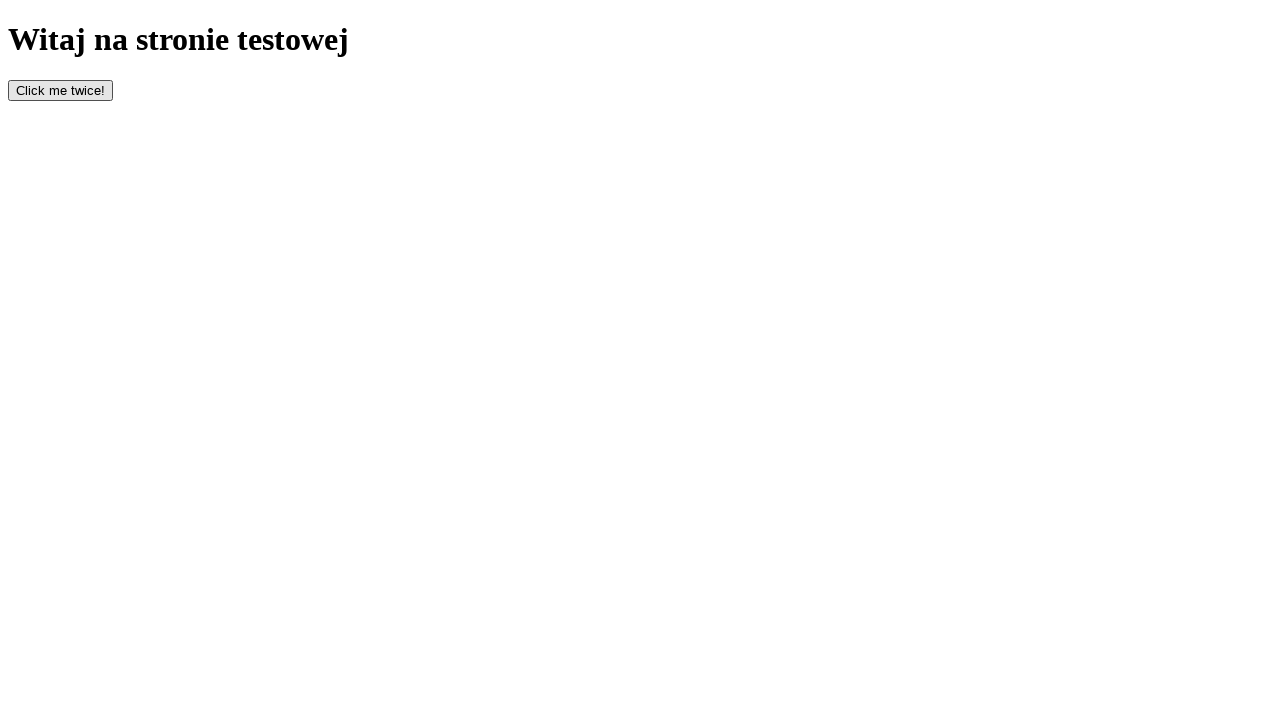

Right-clicked on button element at (60, 90) on #bottom
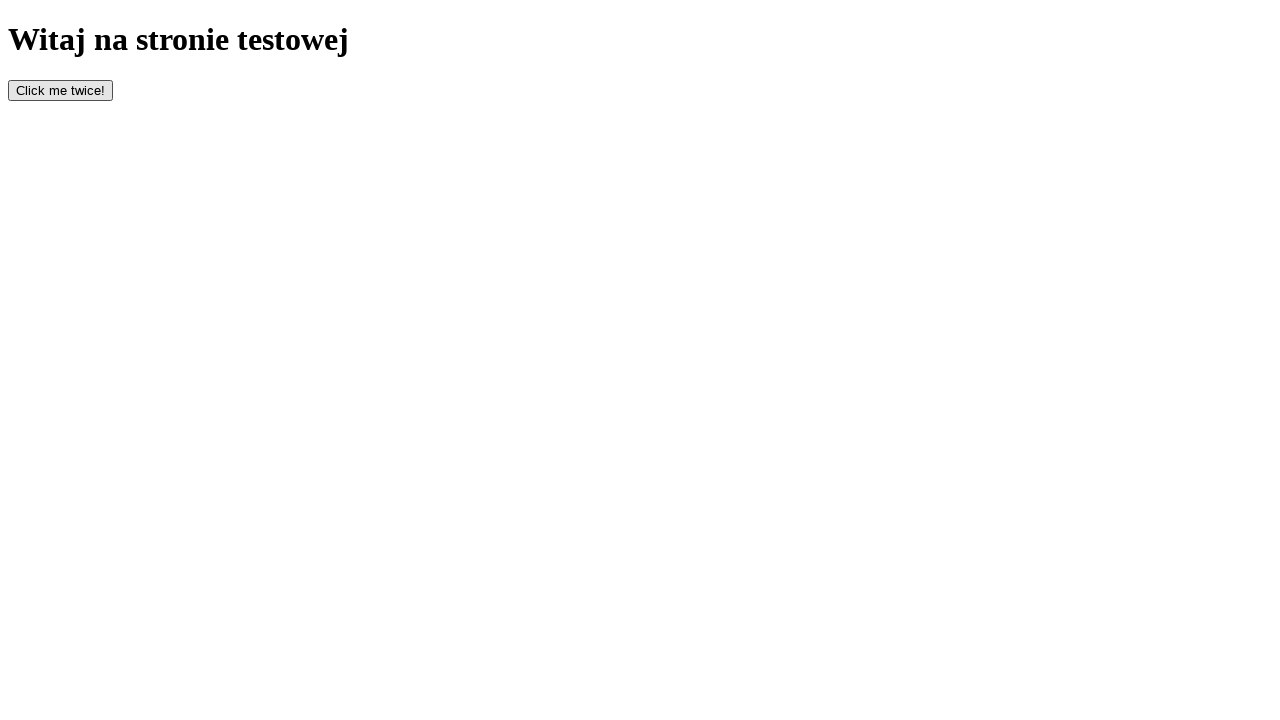

Double-clicked on button element at (60, 90) on #bottom
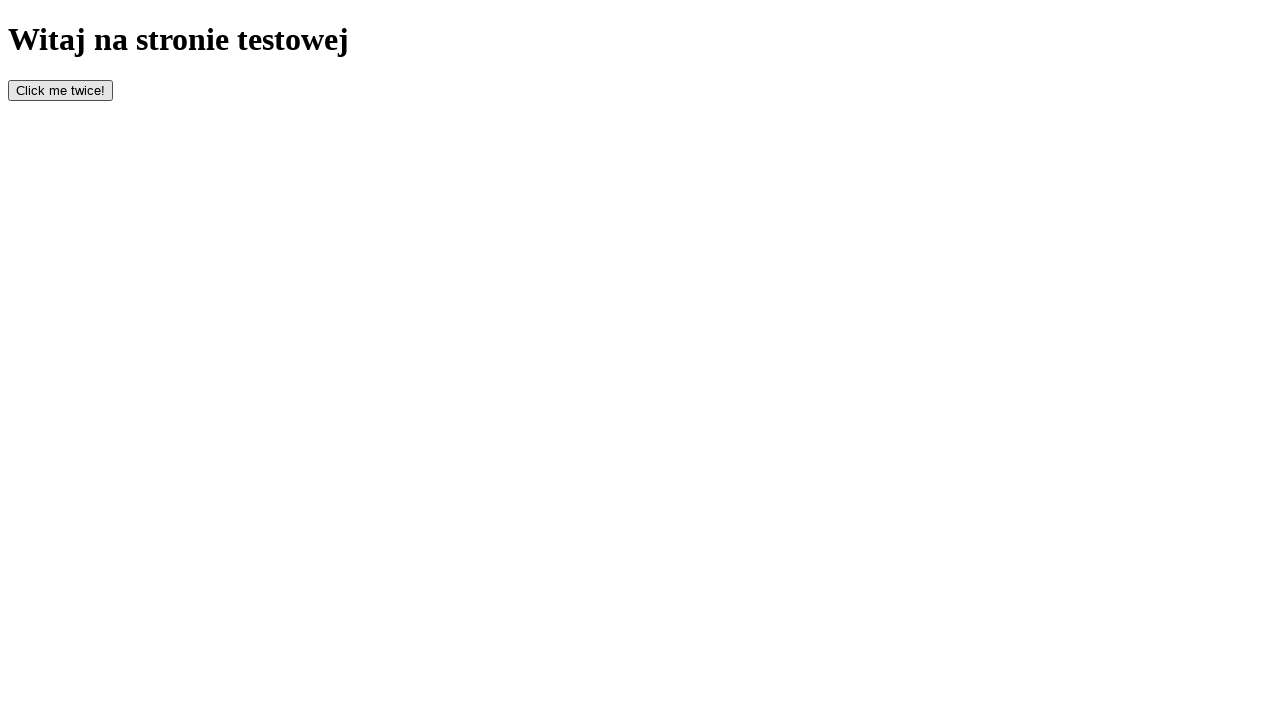

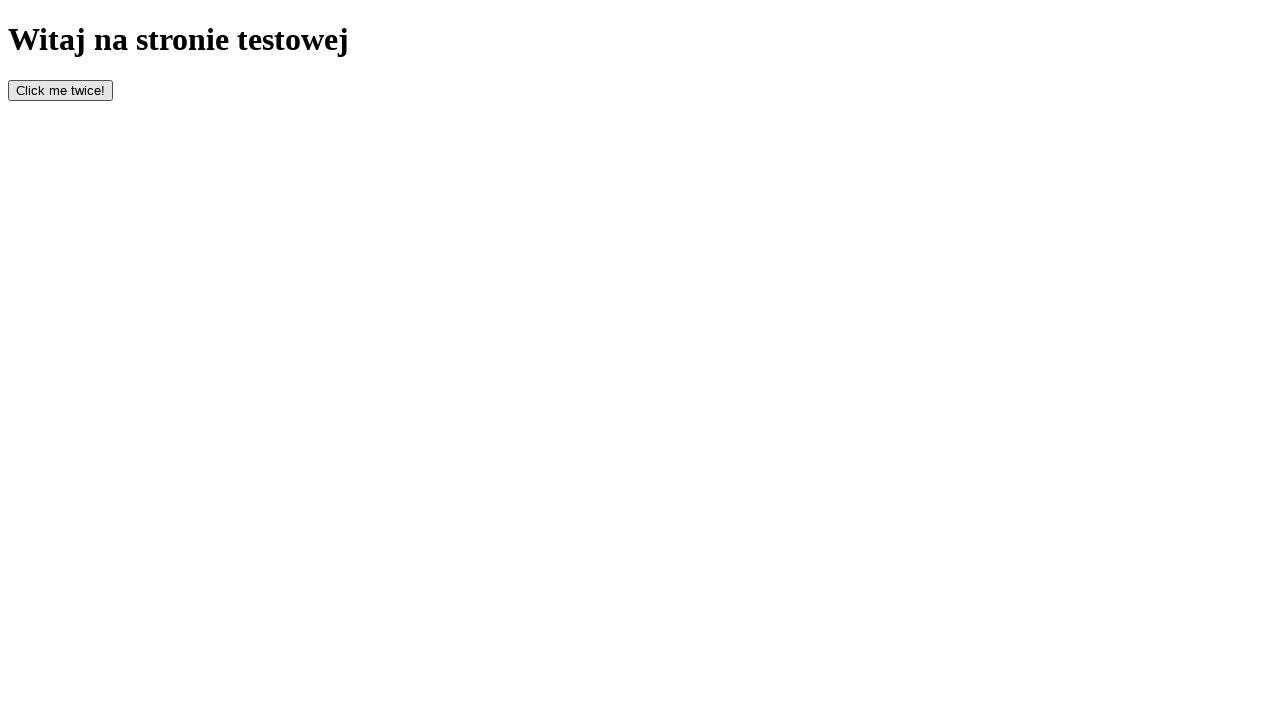